Tests checkbox handling on a travel booking page by verifying checkbox selection state and counting total checkboxes

Starting URL: https://rahulshettyacademy.com/dropdownsPractise/

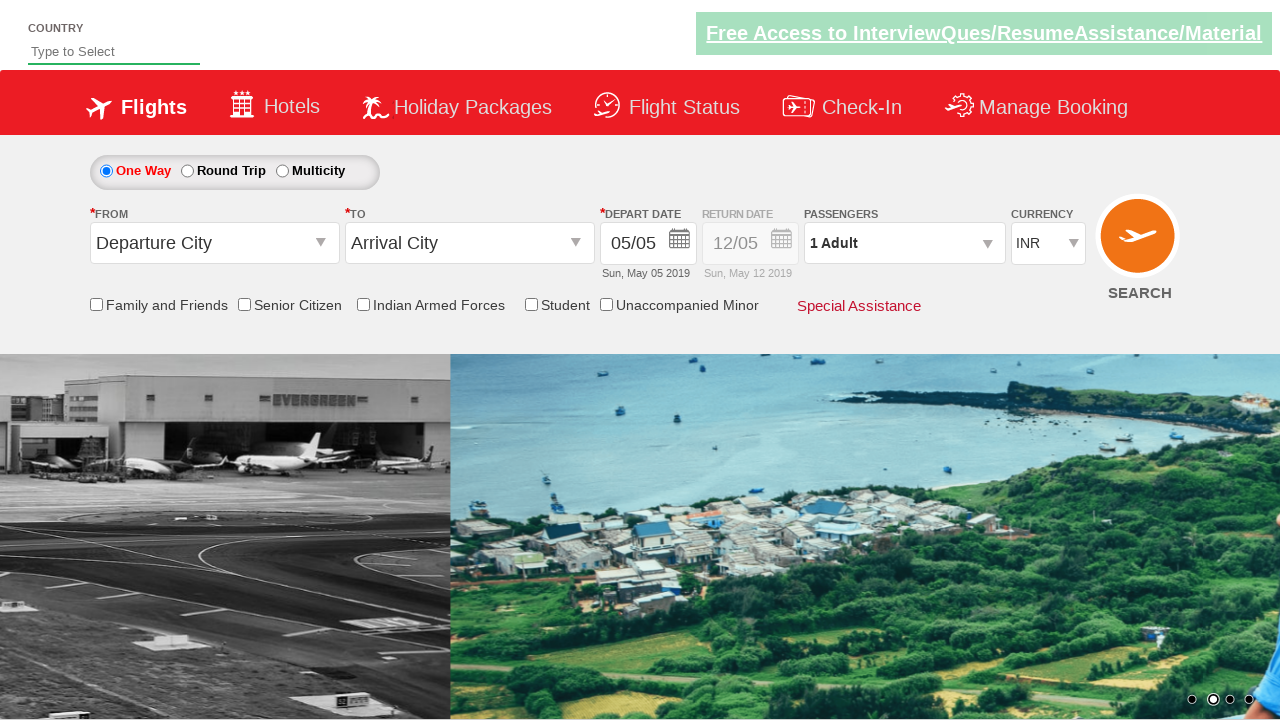

Waited for page to reach networkidle state
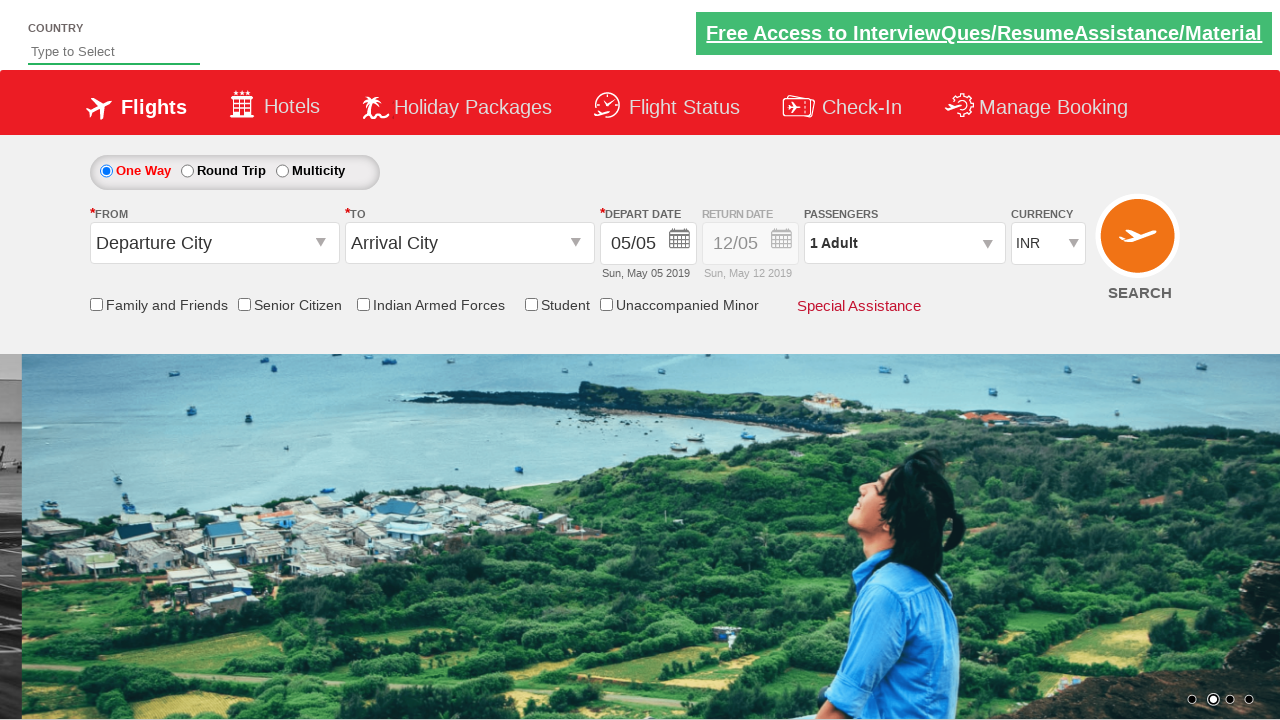

Located Student Discount checkbox element
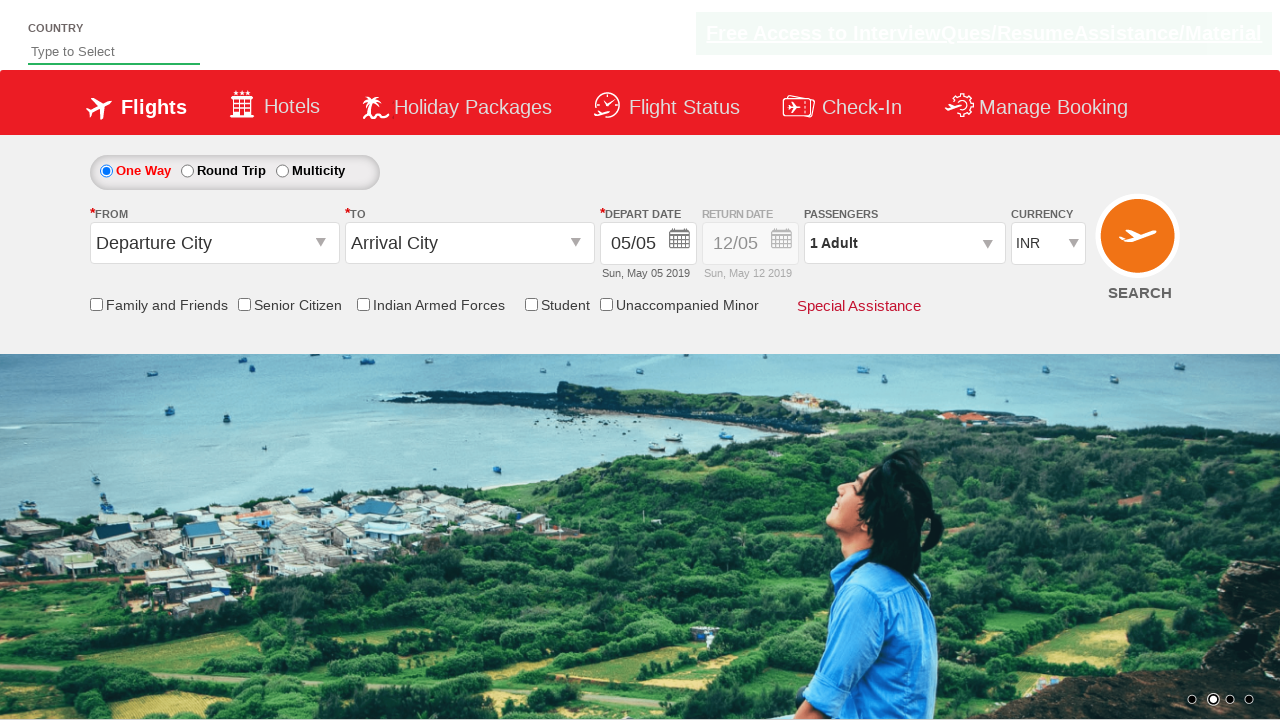

Verified Student Discount checkbox is not selected initially
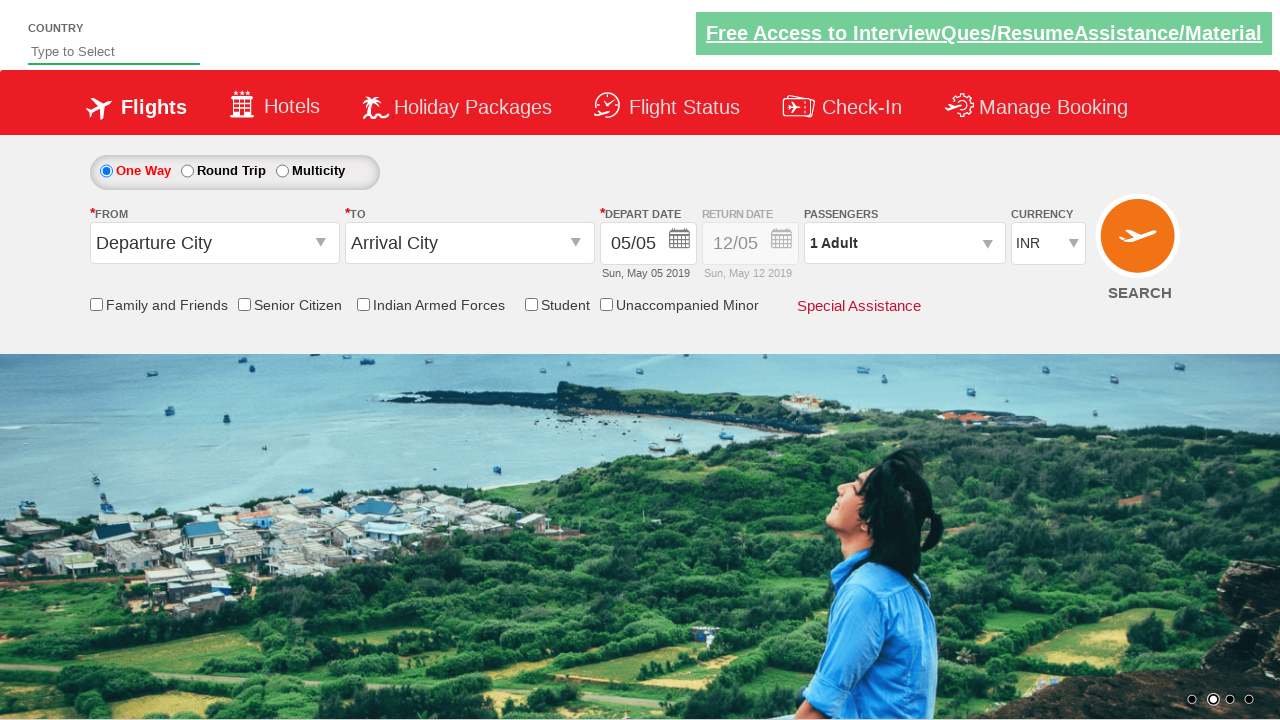

Located all checkbox elements on the page
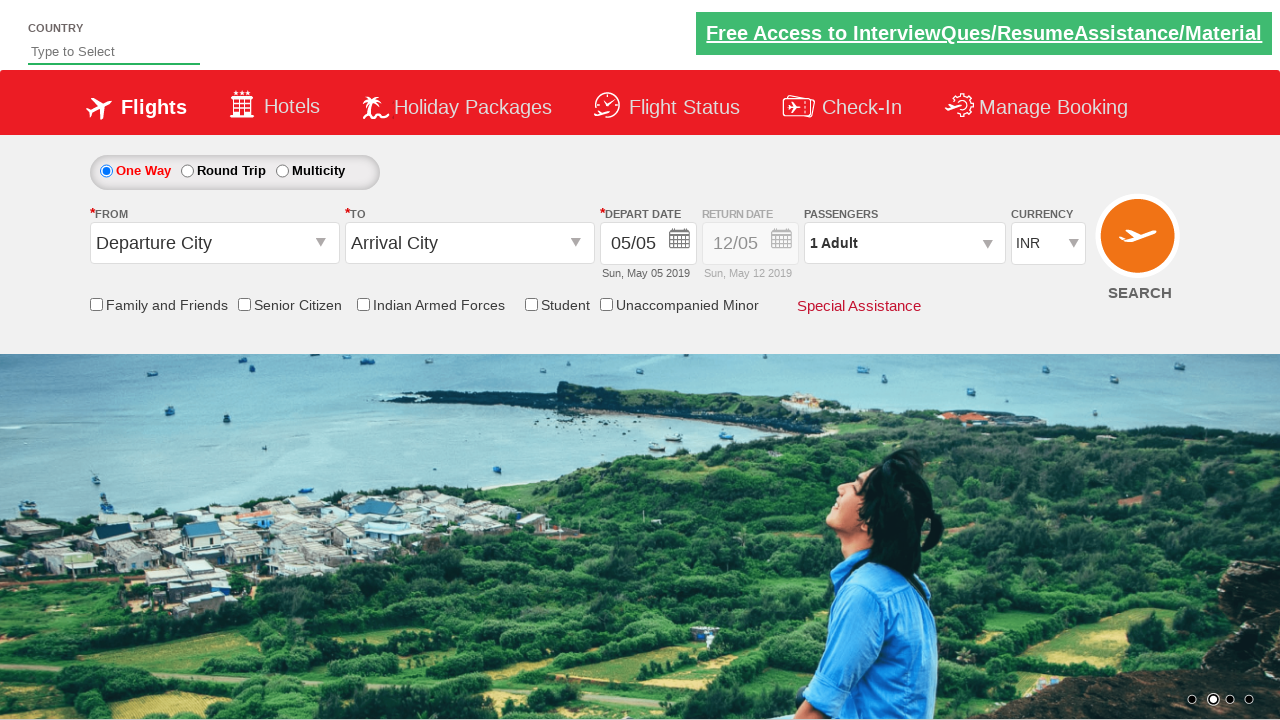

Counted total checkboxes: 6
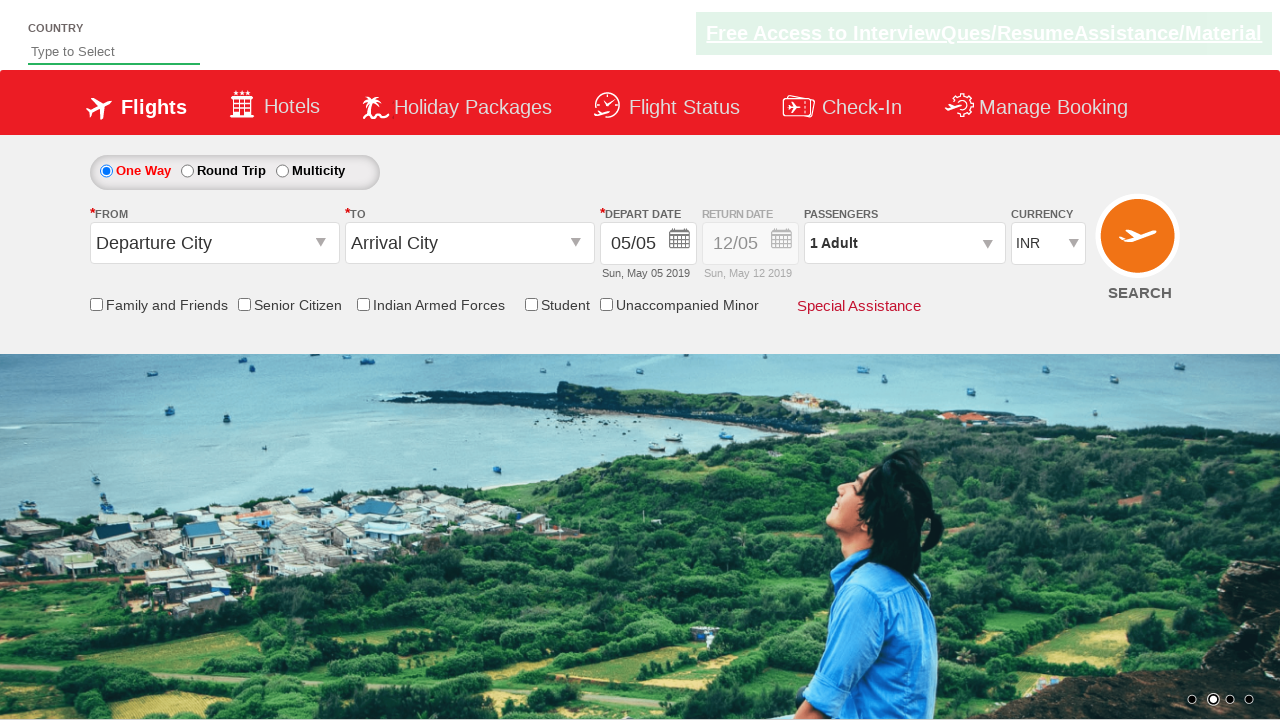

Printed checkbox count: 6
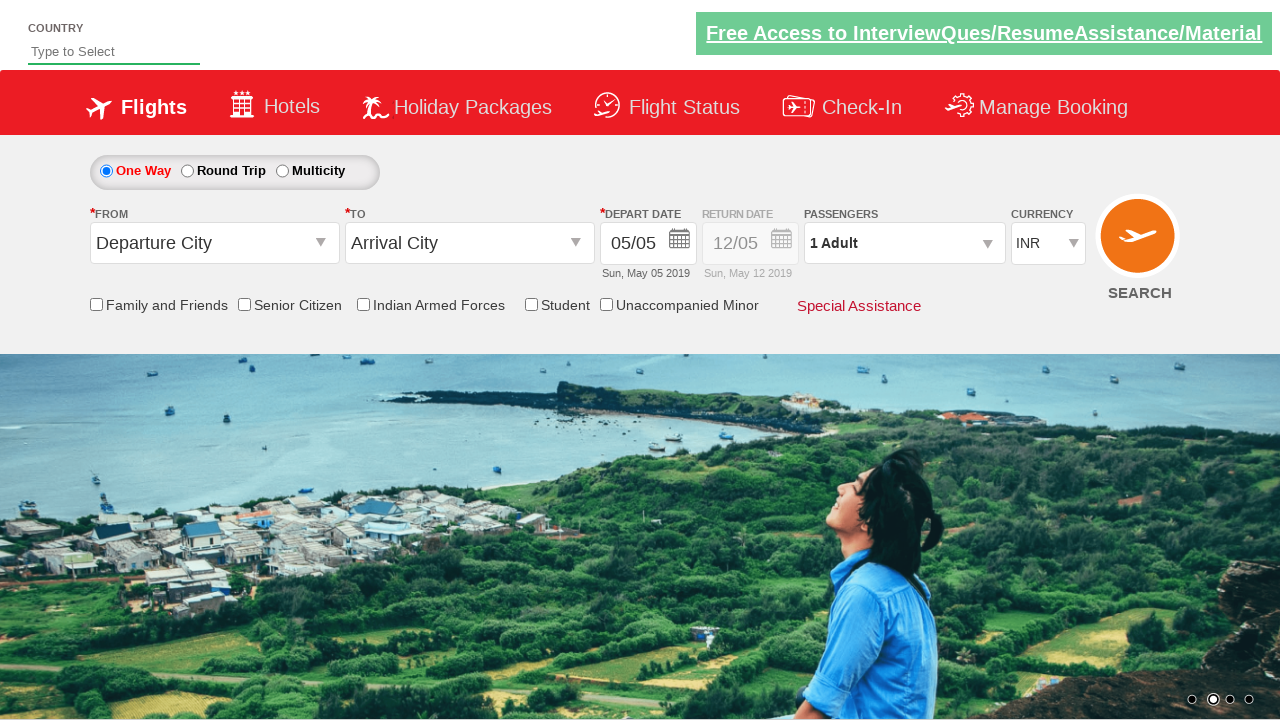

Verified total checkbox count equals 6
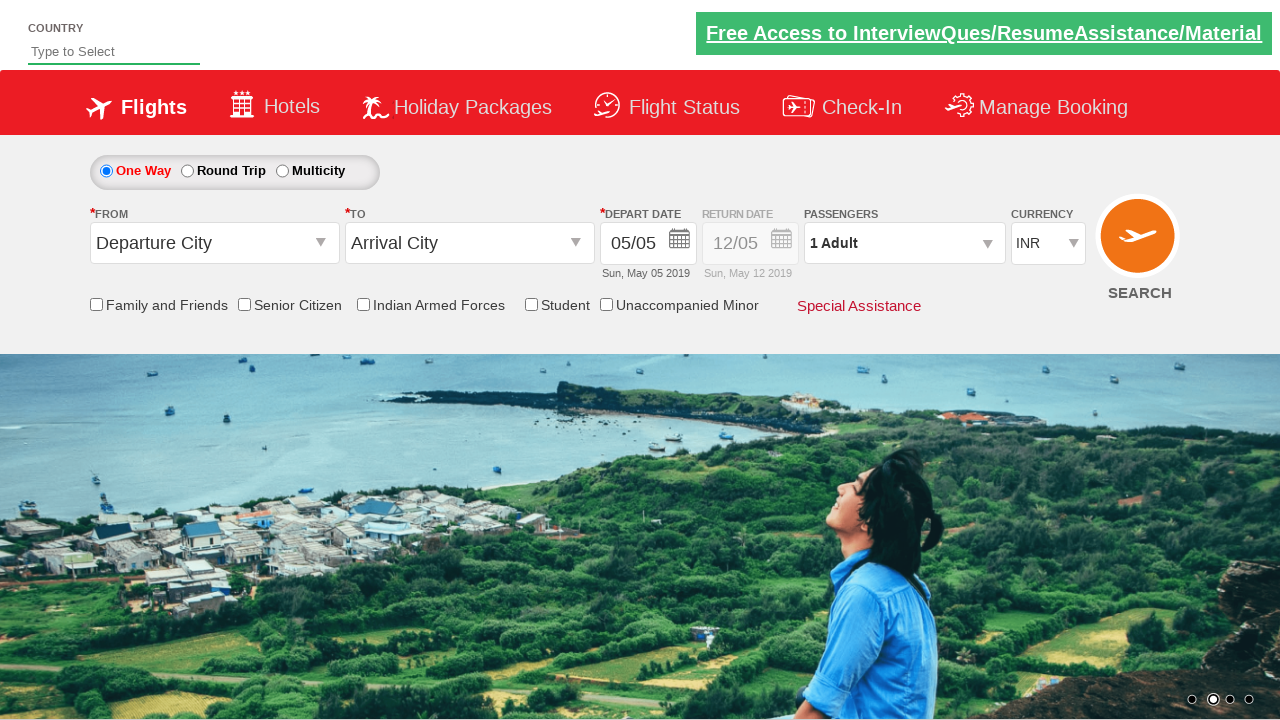

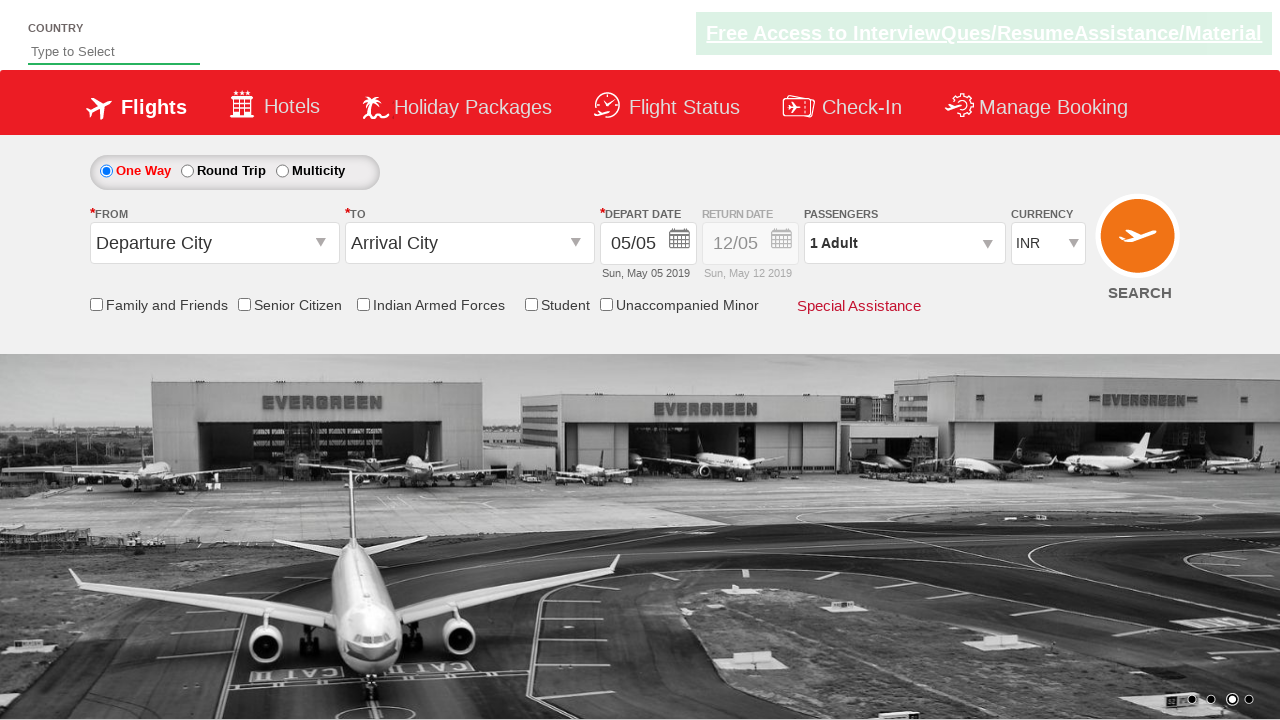